Tests drag and drop functionality by dragging column A to column B on the Heroku app test page

Starting URL: http://the-internet.herokuapp.com/drag_and_drop

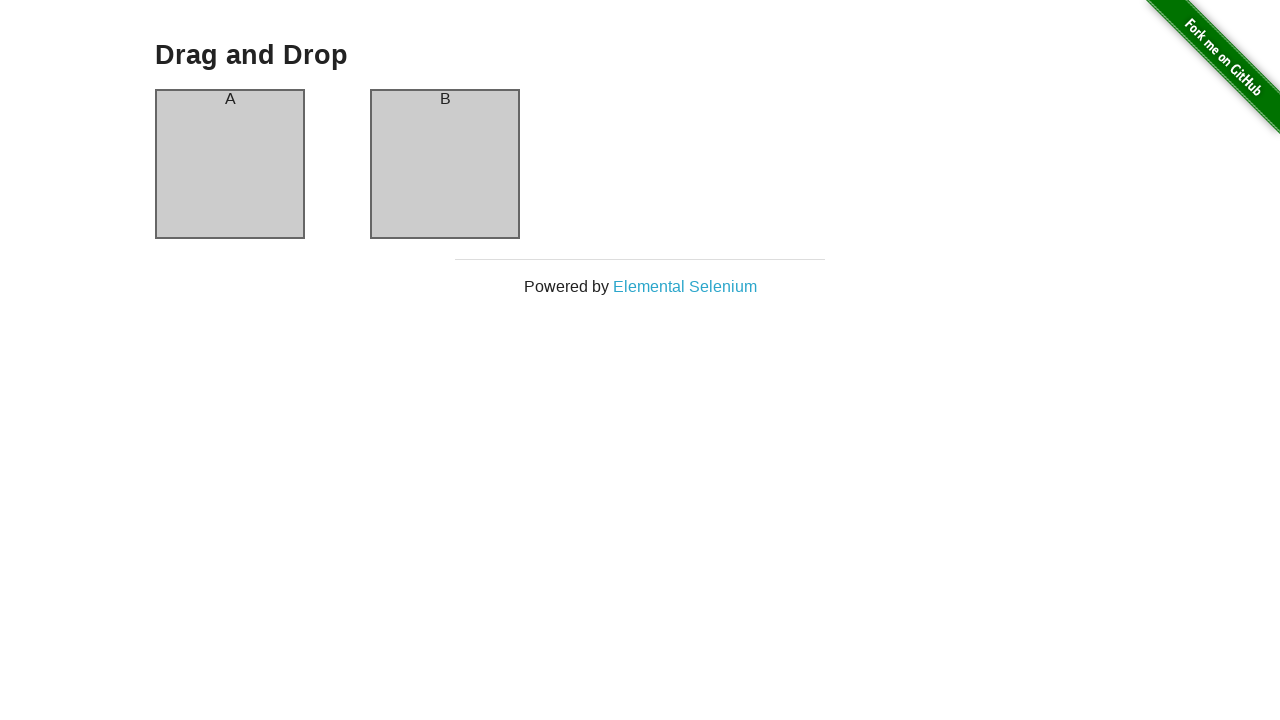

Waited for column A to be visible
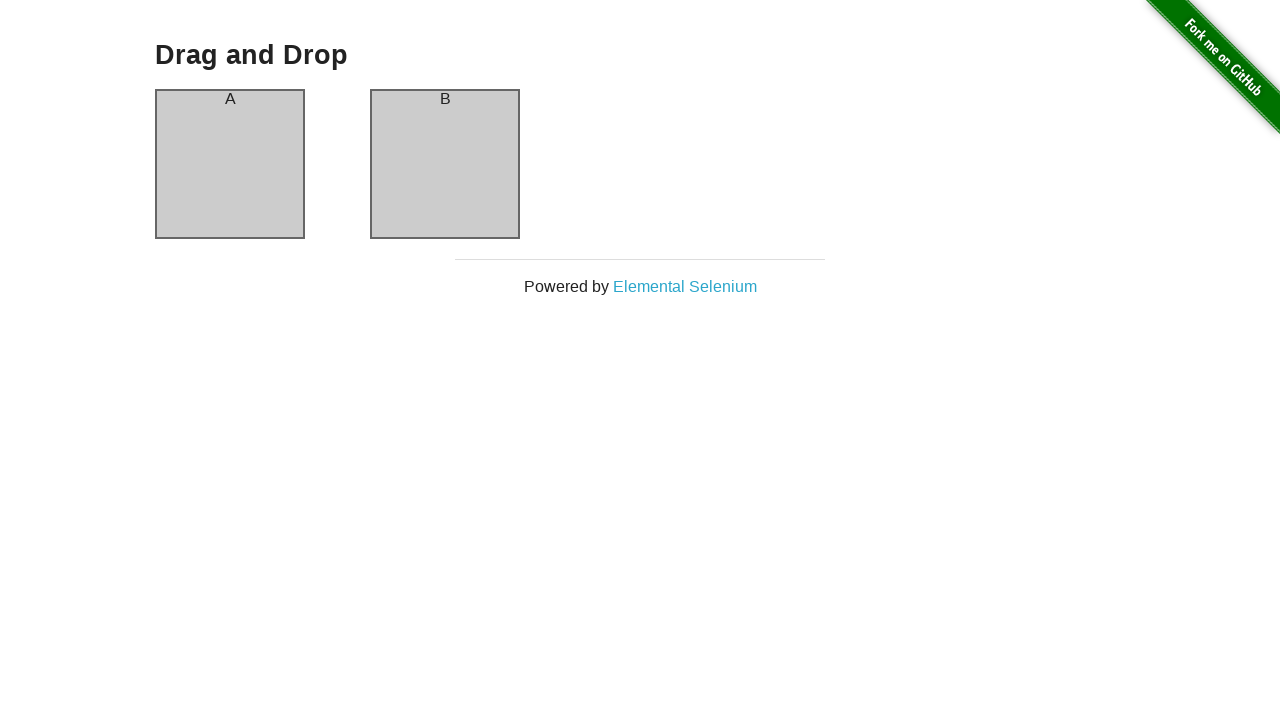

Waited for column B to be visible
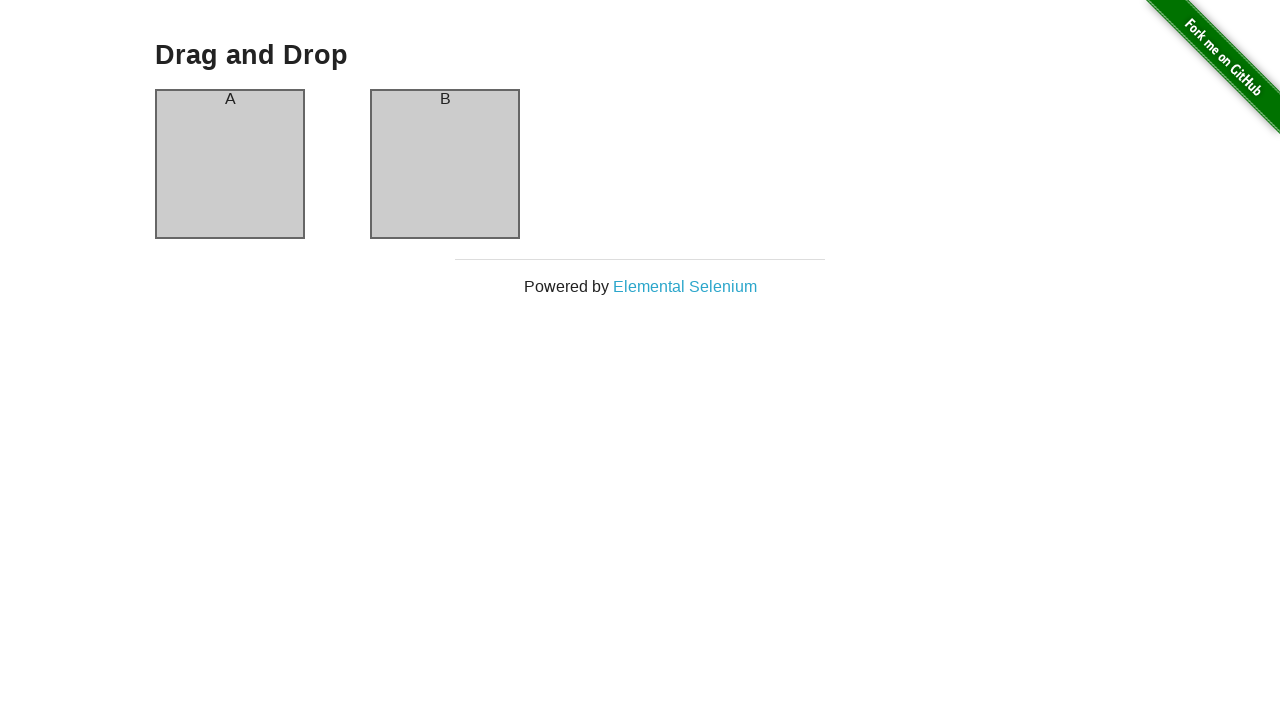

Located column A element
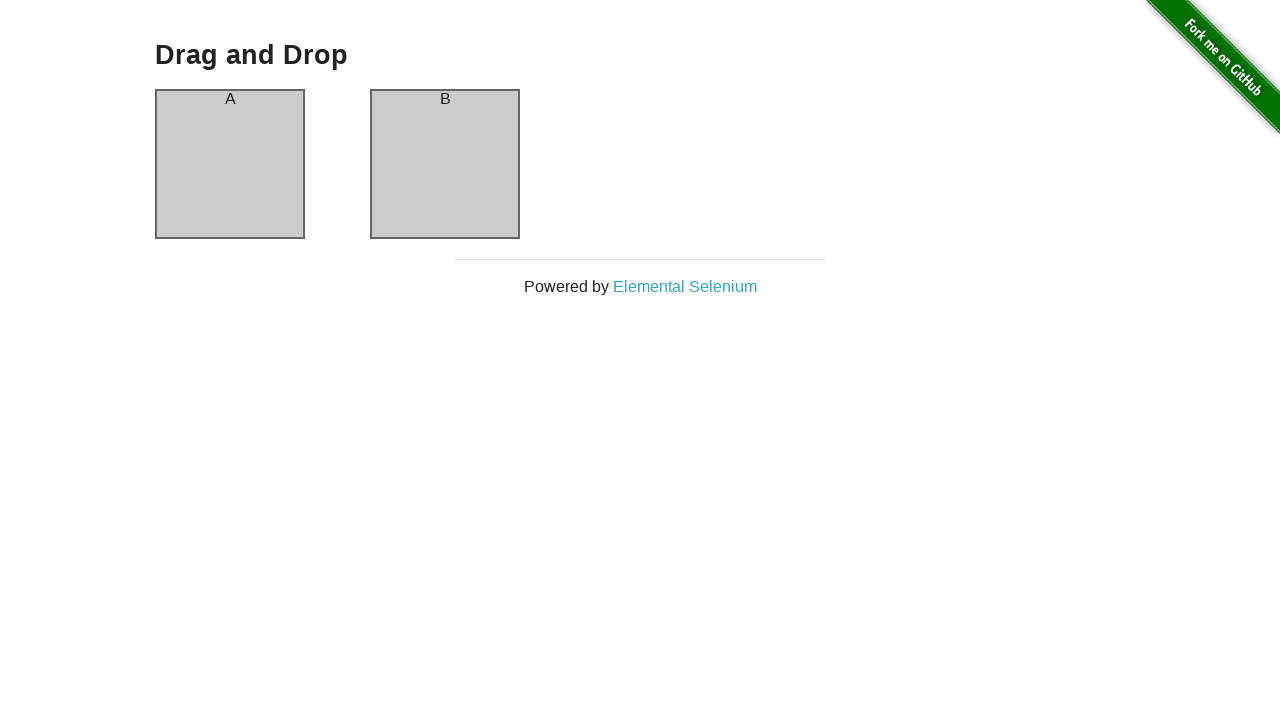

Located column B element
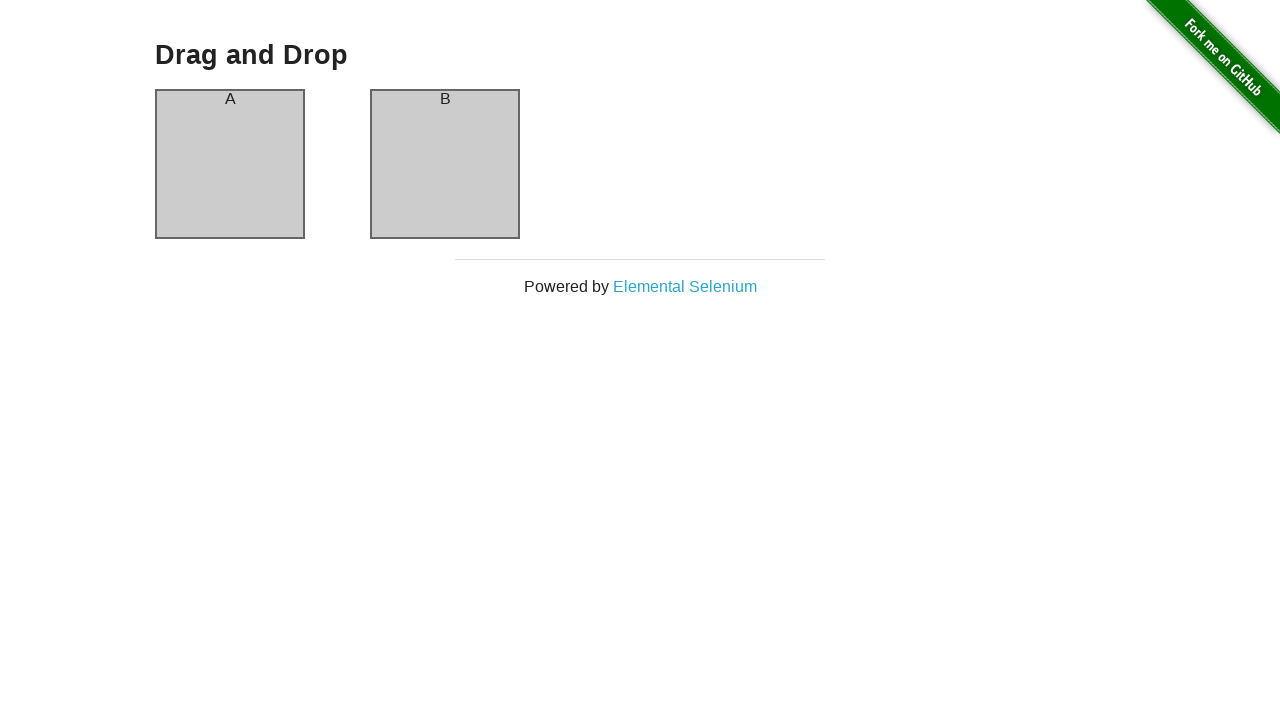

Dragged column A to column B at (445, 164)
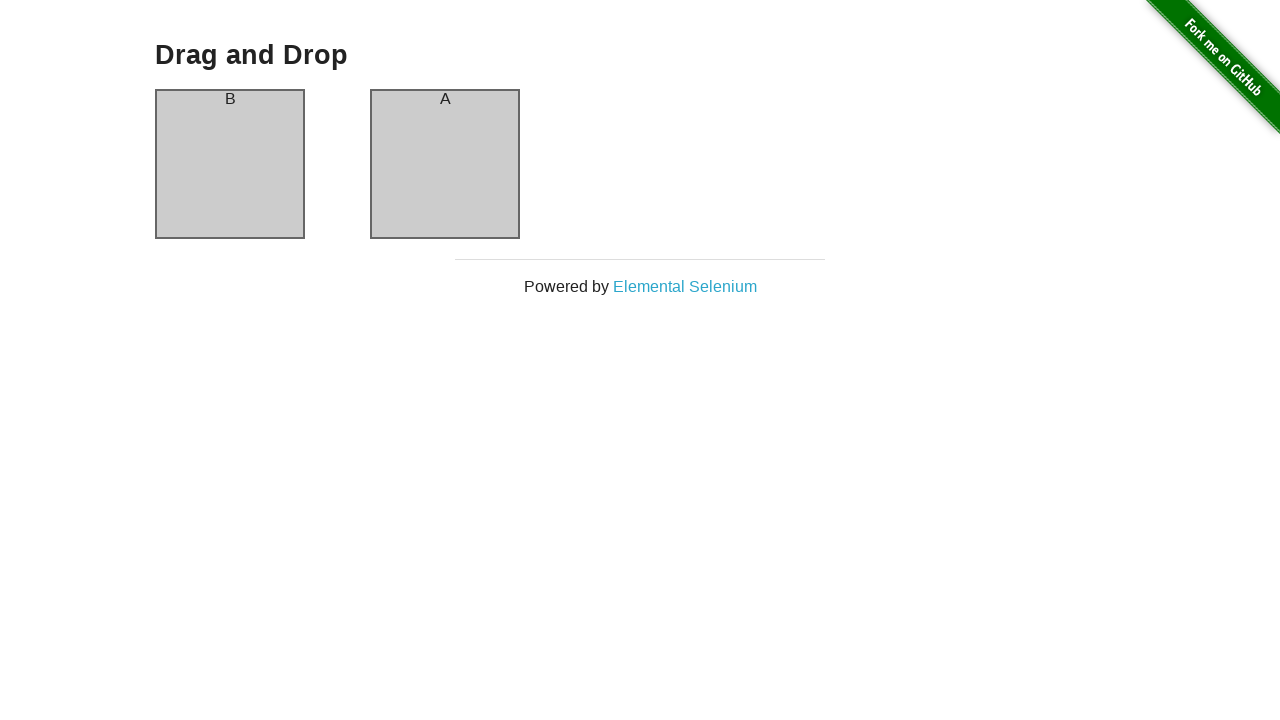

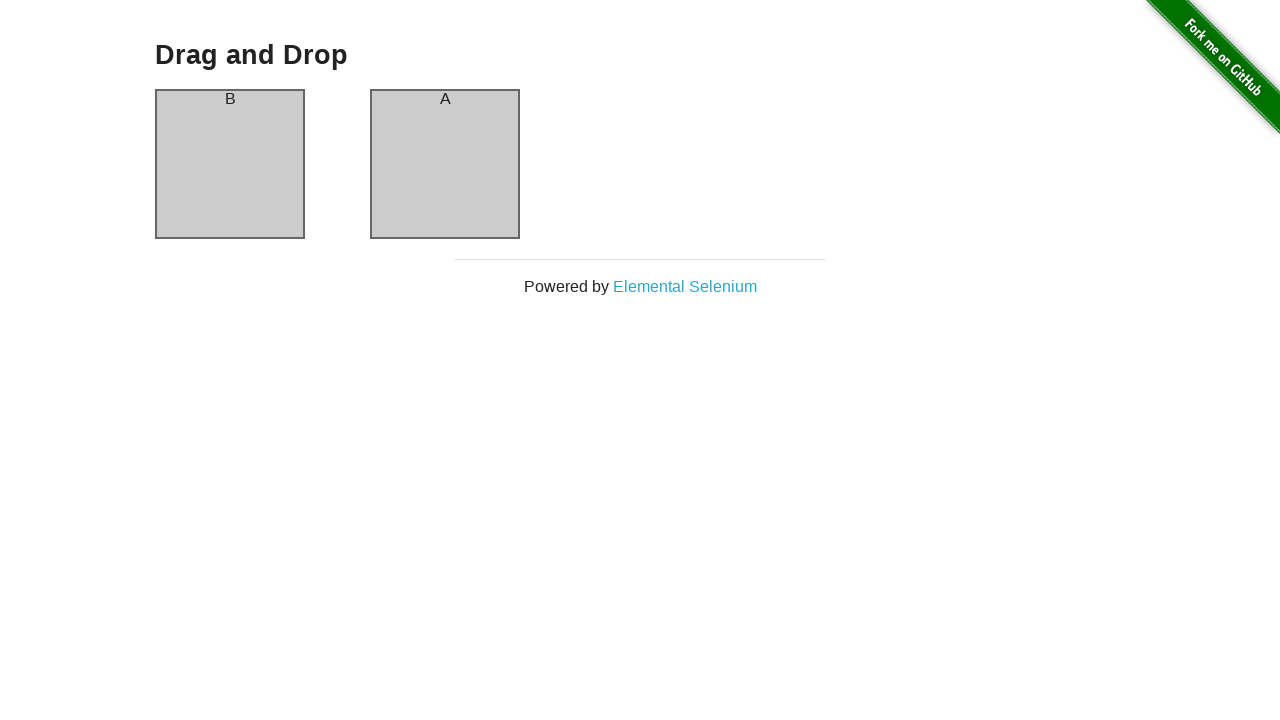